Tests browser multiple windows functionality by clicking buttons that open new tabs and windows, then switches between them to verify content is displayed correctly.

Starting URL: https://demoqa.com/browser-windows

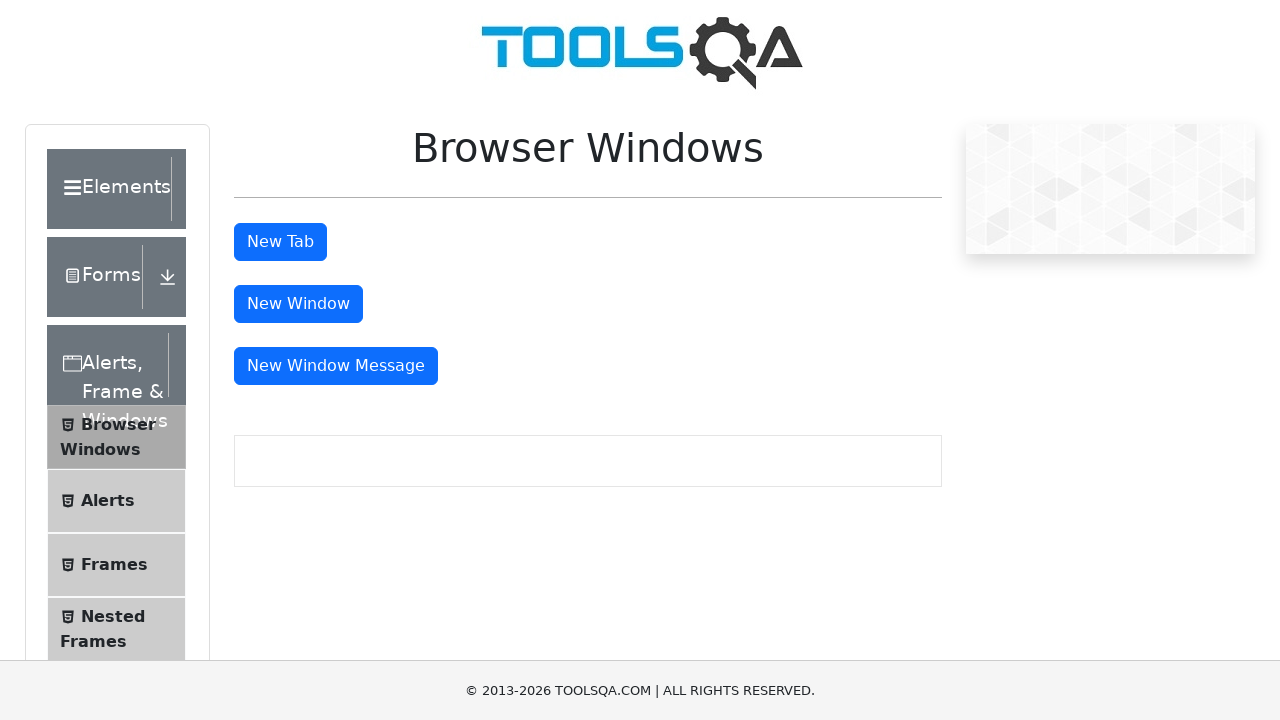

Clicked 'New Tab' button at (280, 242) on #tabButton
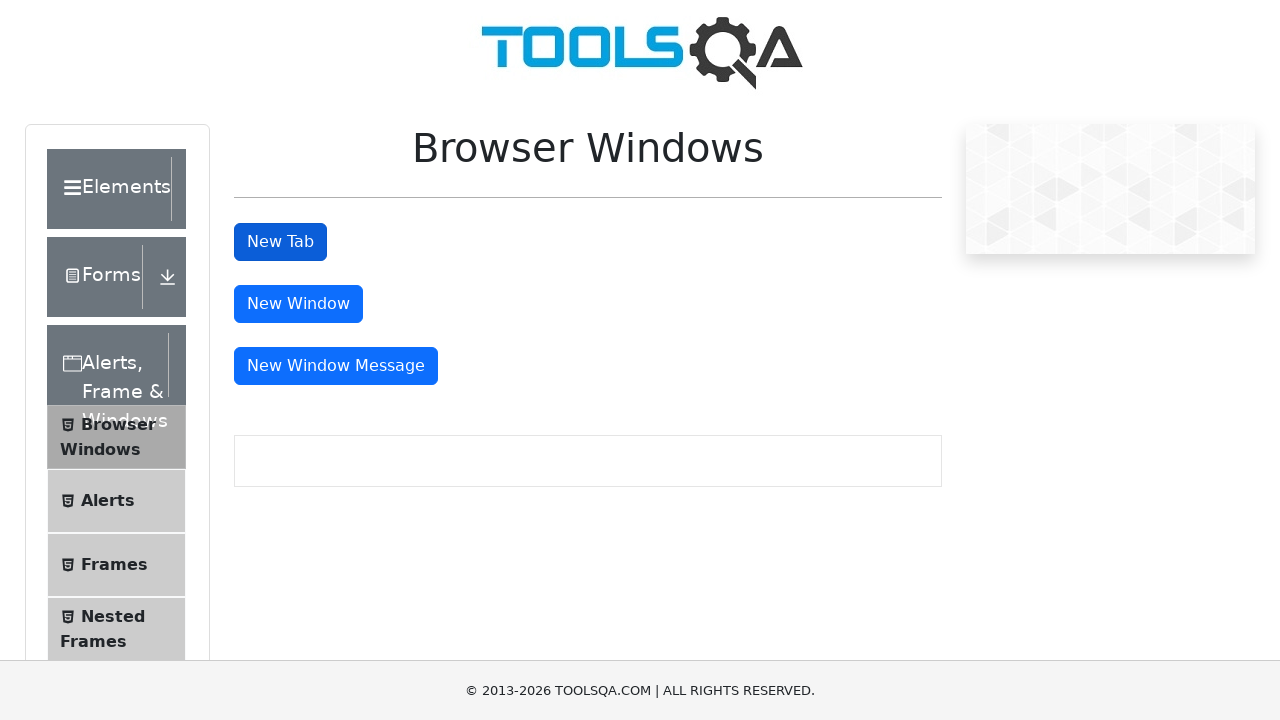

Clicked 'New Window' button at (298, 304) on #windowButton
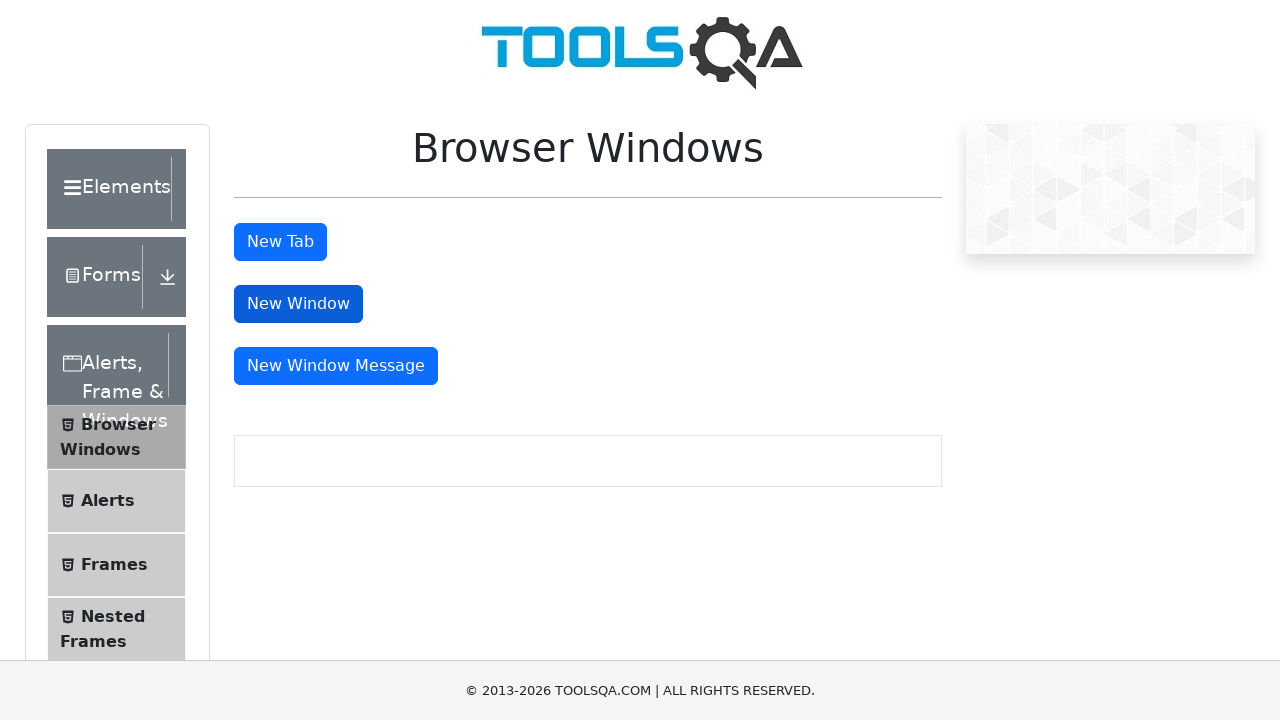

Clicked 'New Window Message' button at (336, 366) on #messageWindowButton
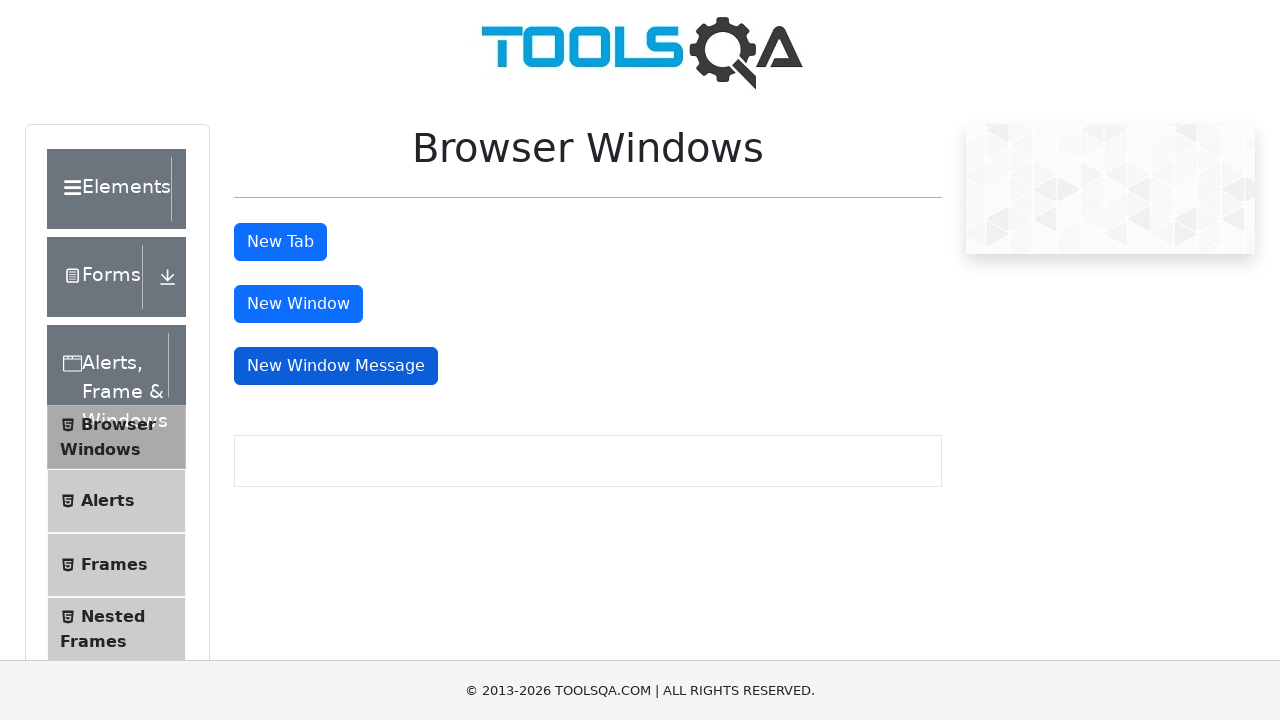

Retrieved all open pages/windows/tabs from context
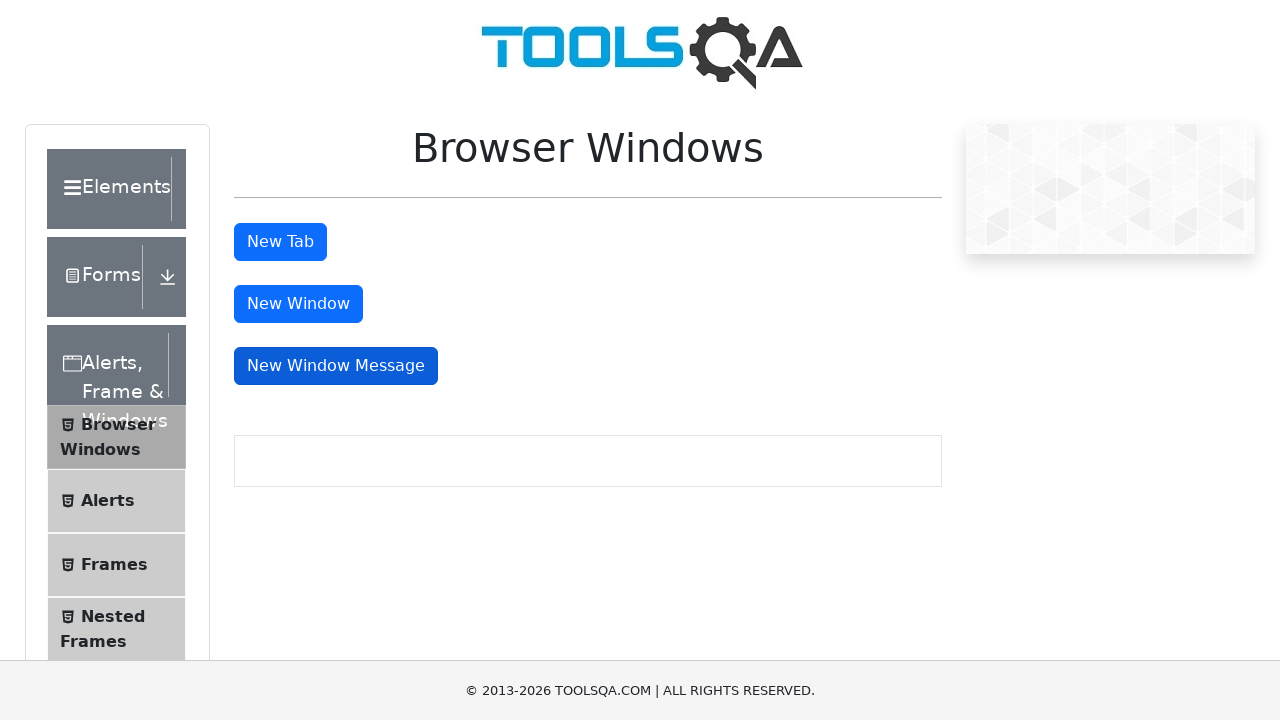

Switched to new tab (second page)
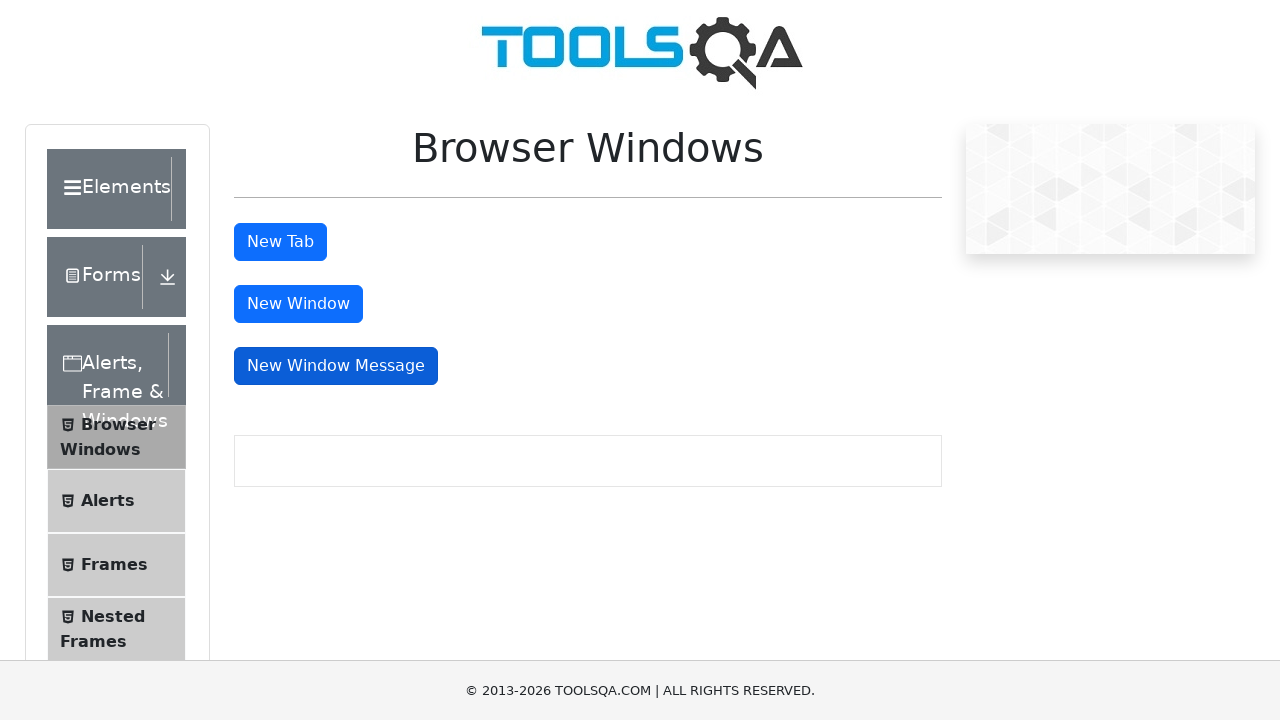

Verified heading element loaded in new tab
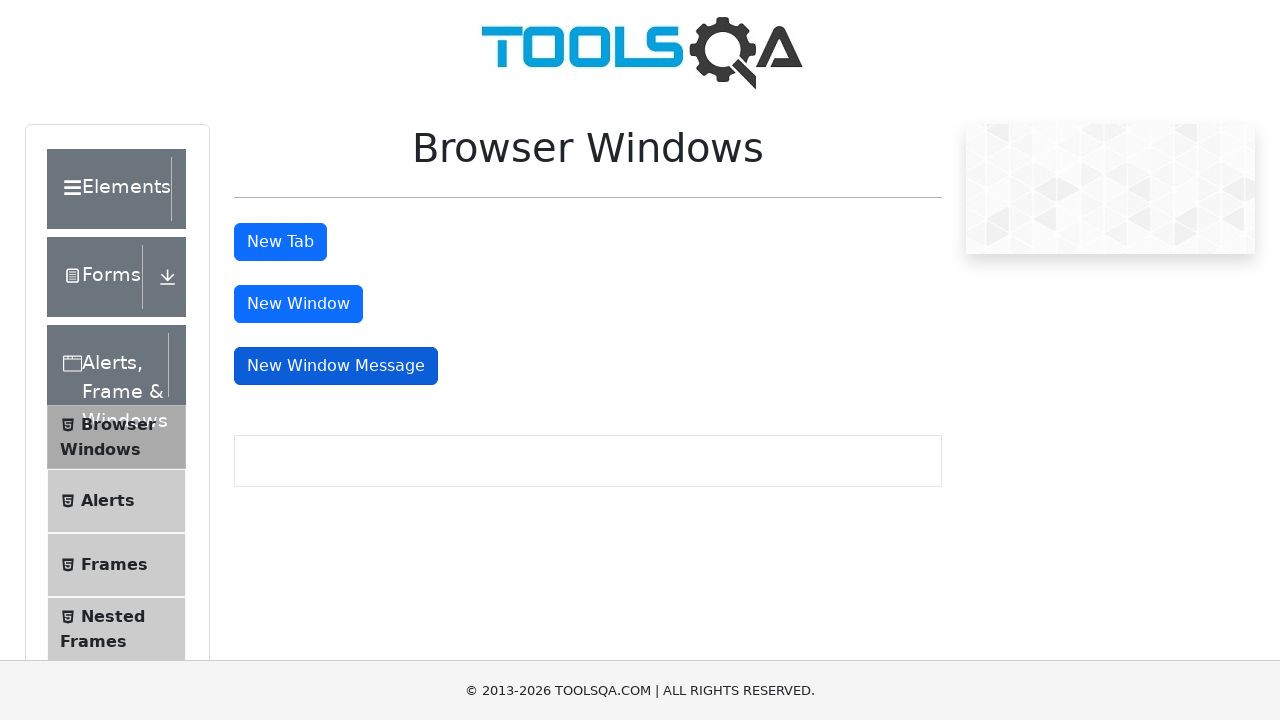

Switched to new window (third page)
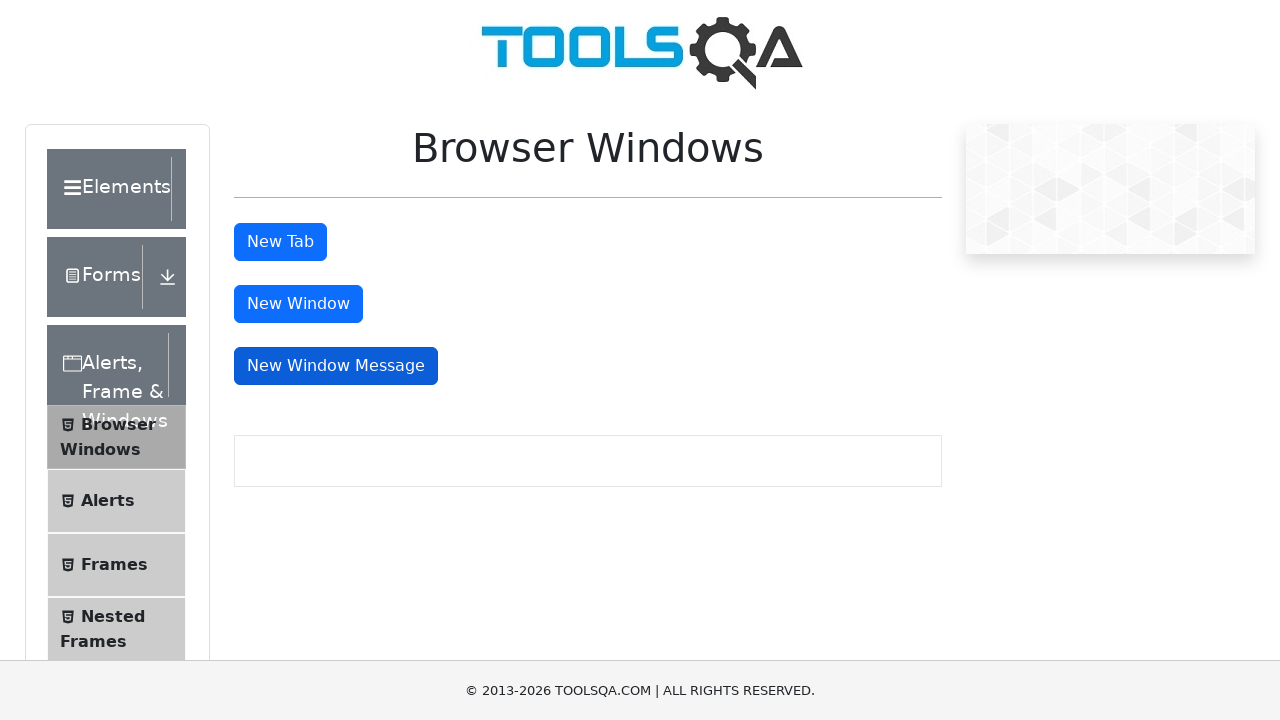

Verified heading element loaded in new window
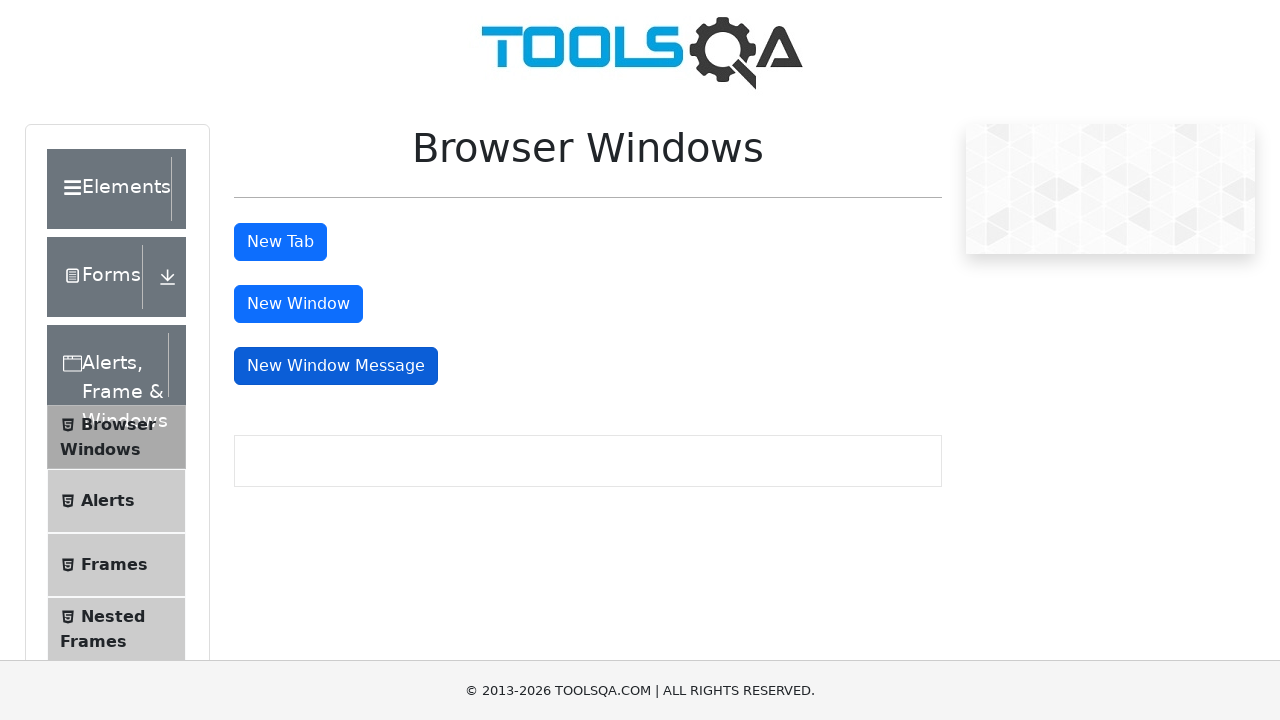

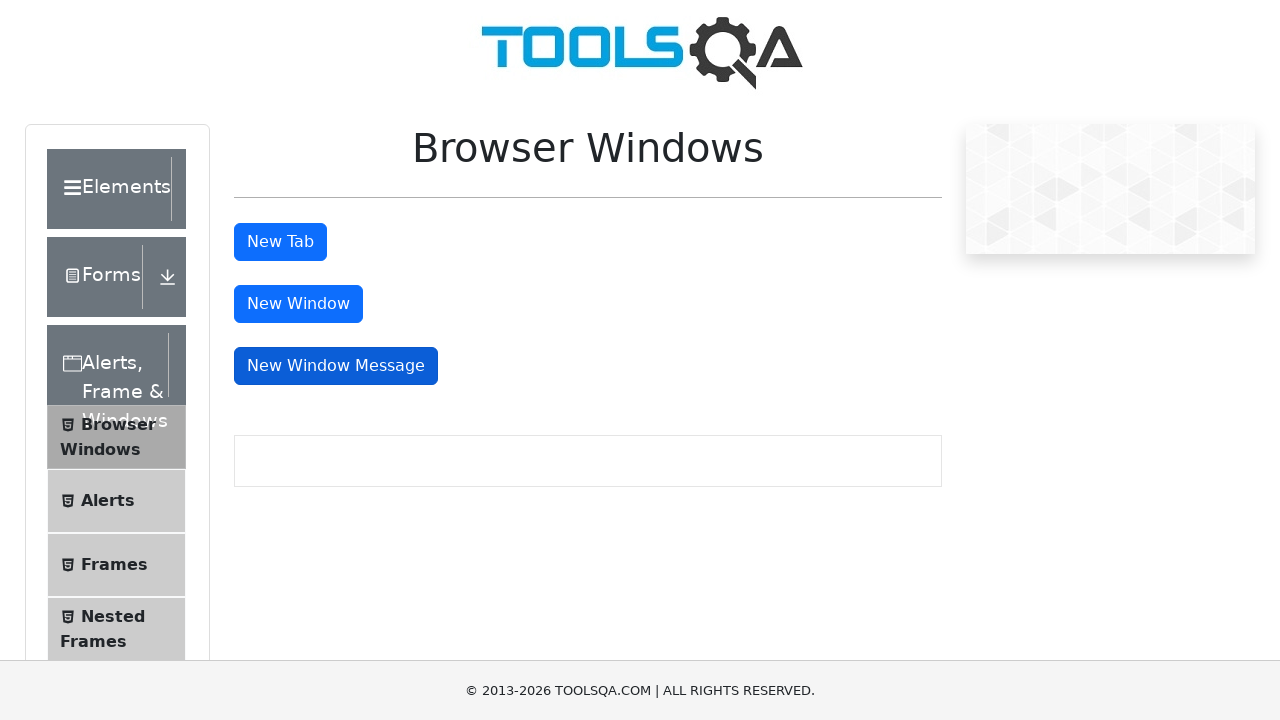